Tests keyboard interaction by pressing the 'A' key while holding Shift, then verifies the result shows the uppercase 'A' character was registered.

Starting URL: https://the-internet.herokuapp.com/key_presses

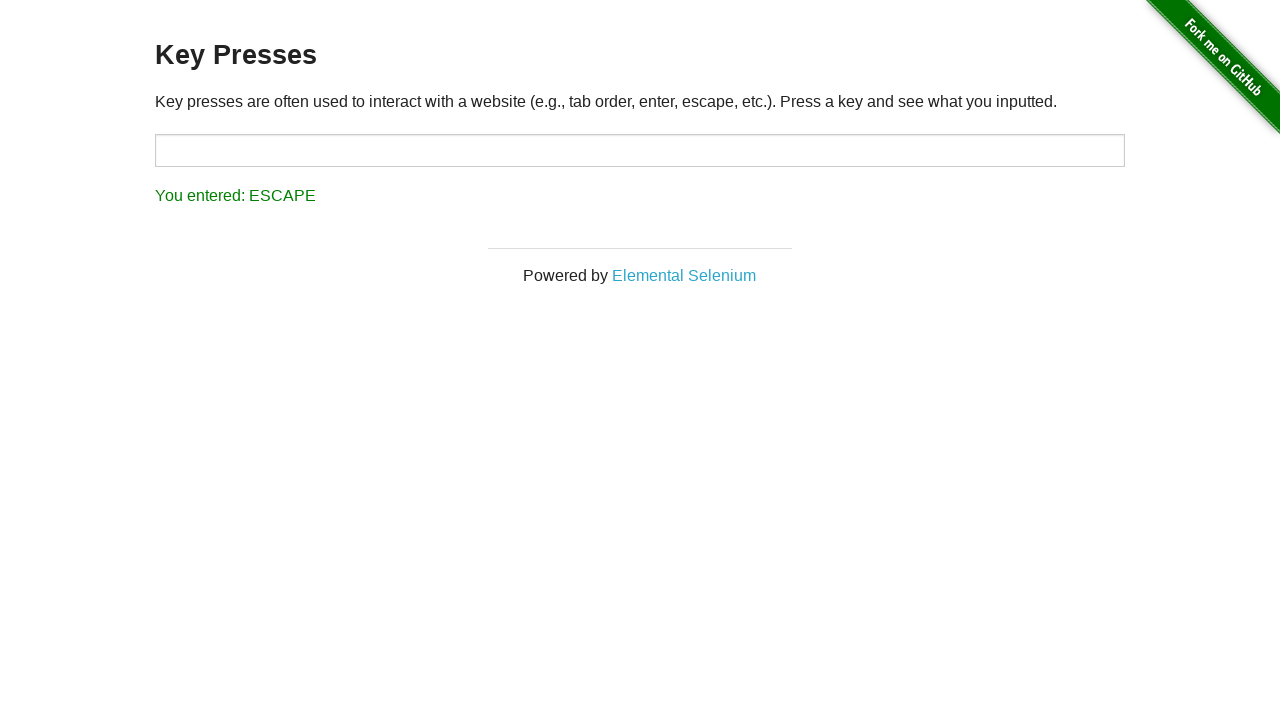

Pressed Shift key down
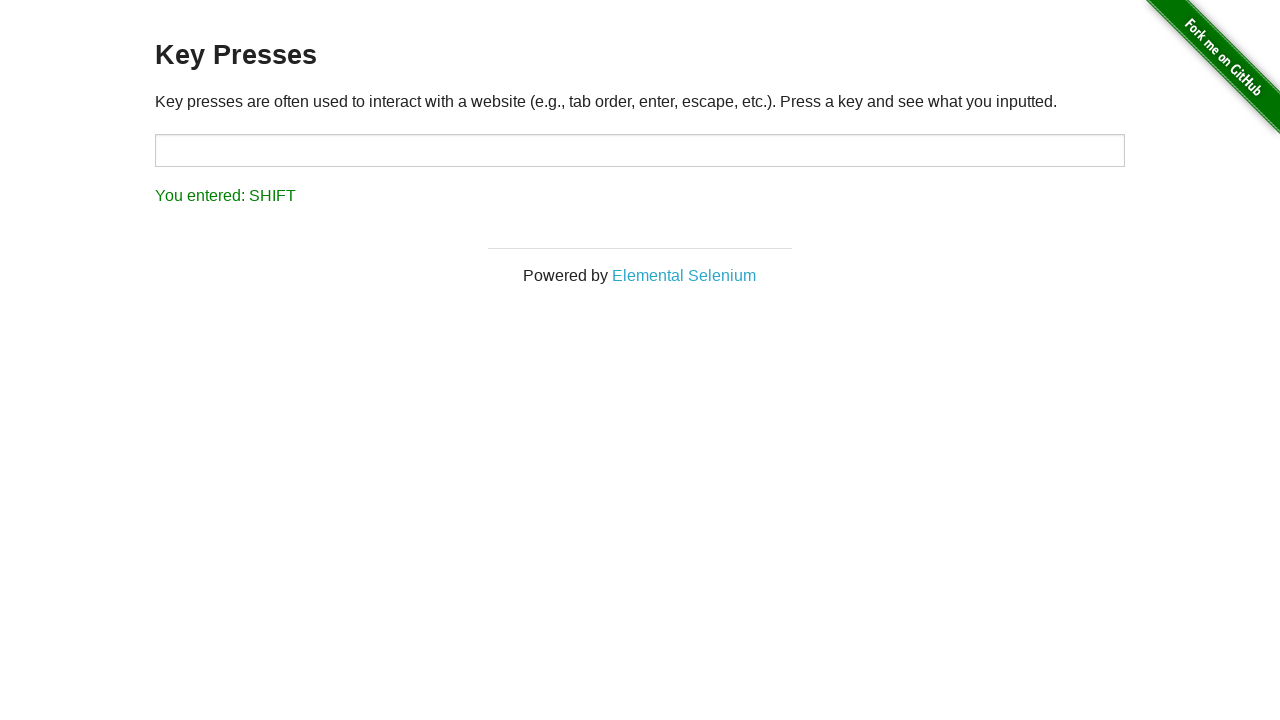

Pressed 'A' key while Shift is held
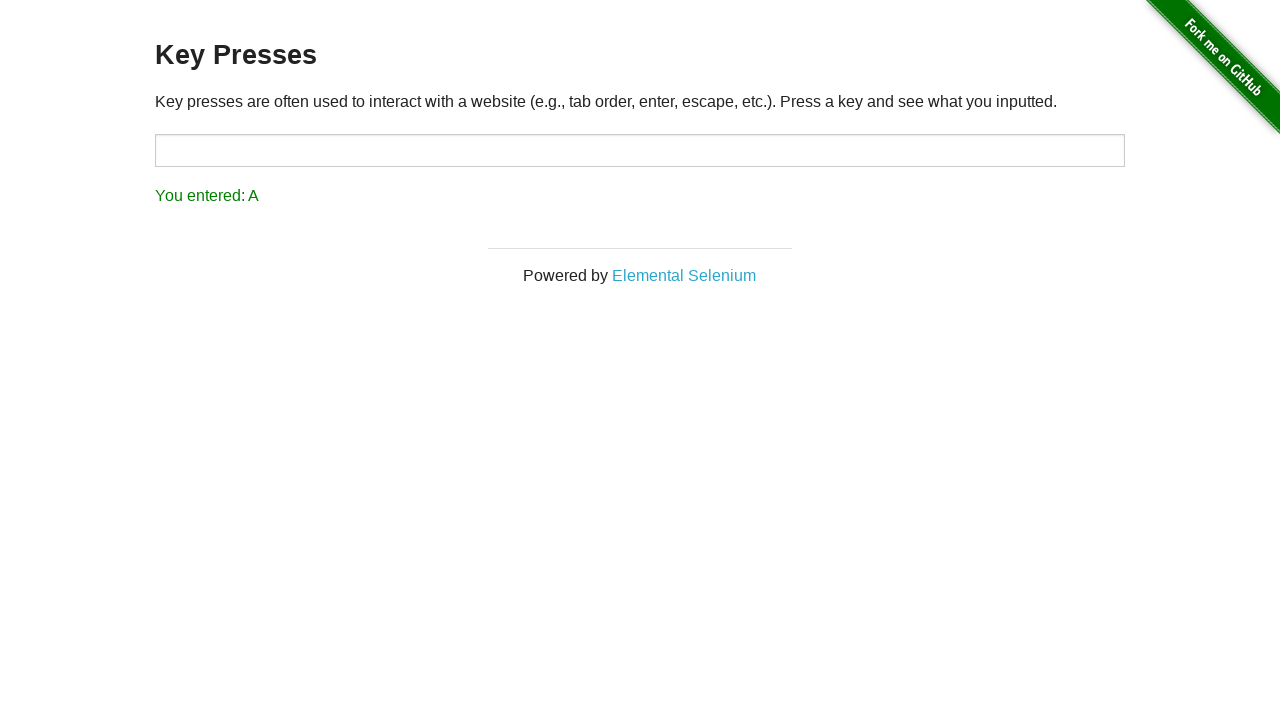

Released Shift key
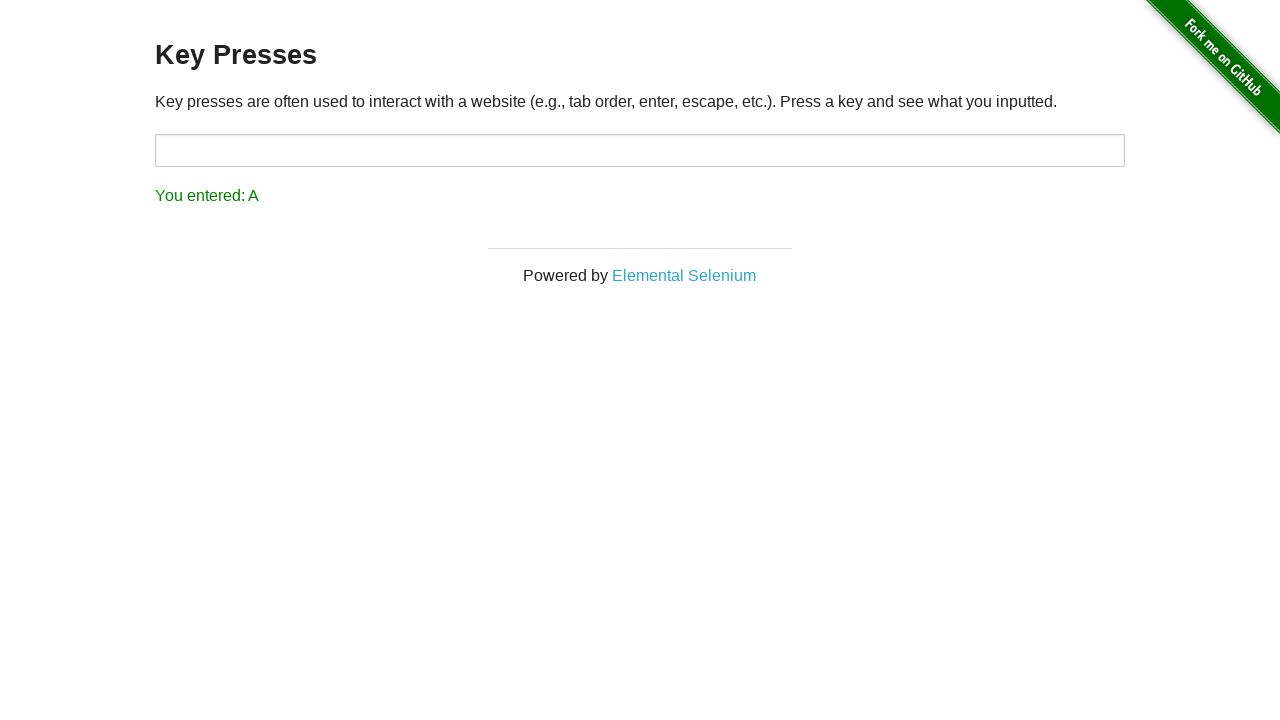

Result element loaded and is visible
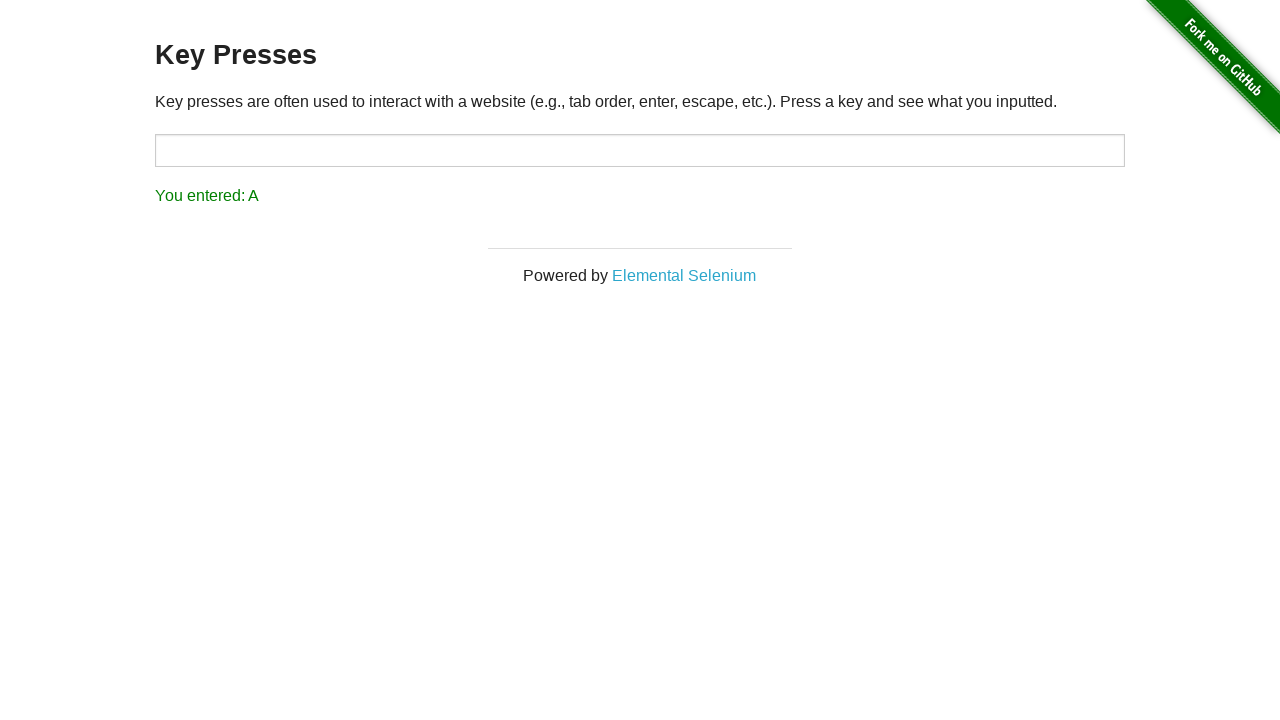

Verified that uppercase 'A' character was registered in result
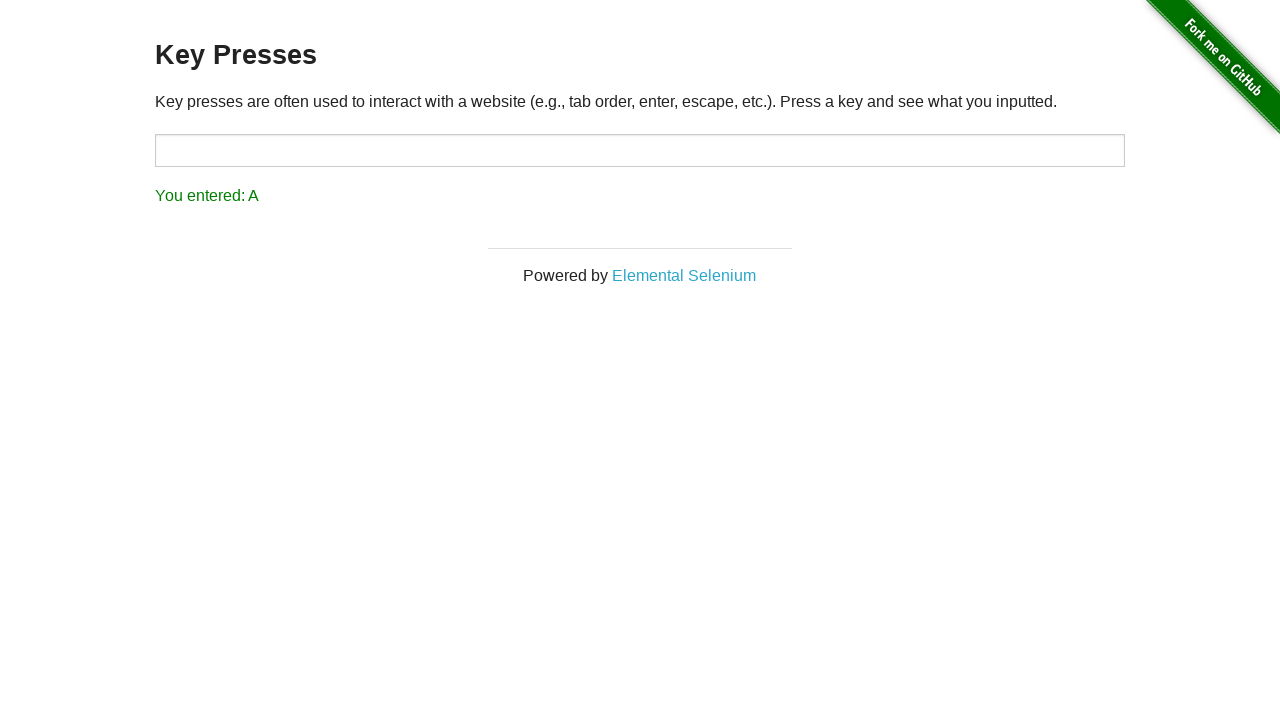

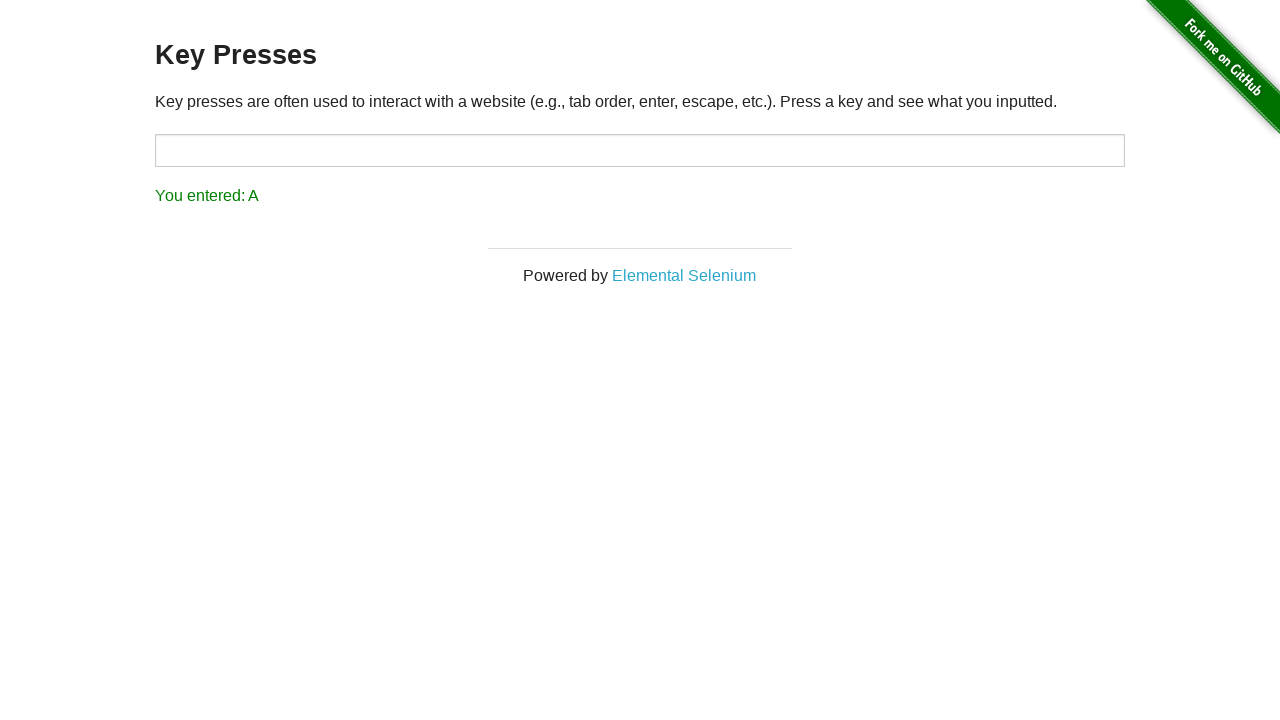